Navigates to the Adactin Hotel application homepage and clicks on the "New User Register Here" link to access the registration page

Starting URL: https://adactinhotelapp.com/index.php

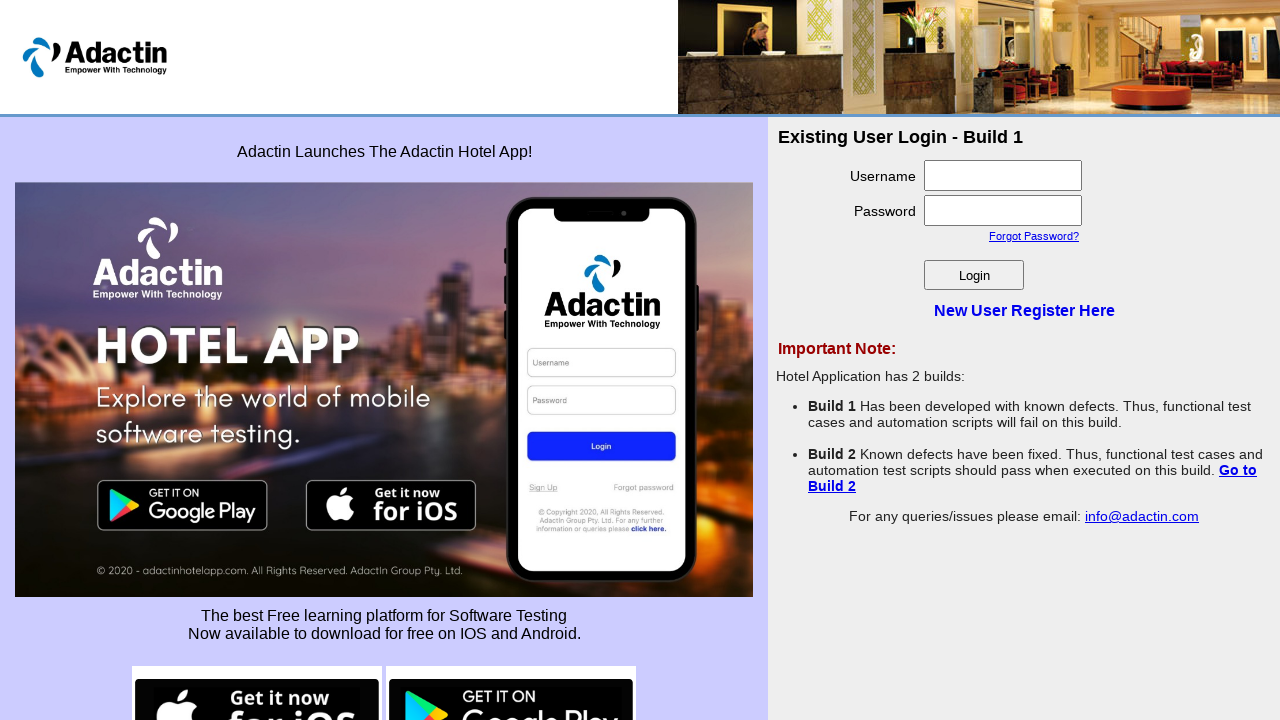

Navigated to Adactin Hotel application homepage
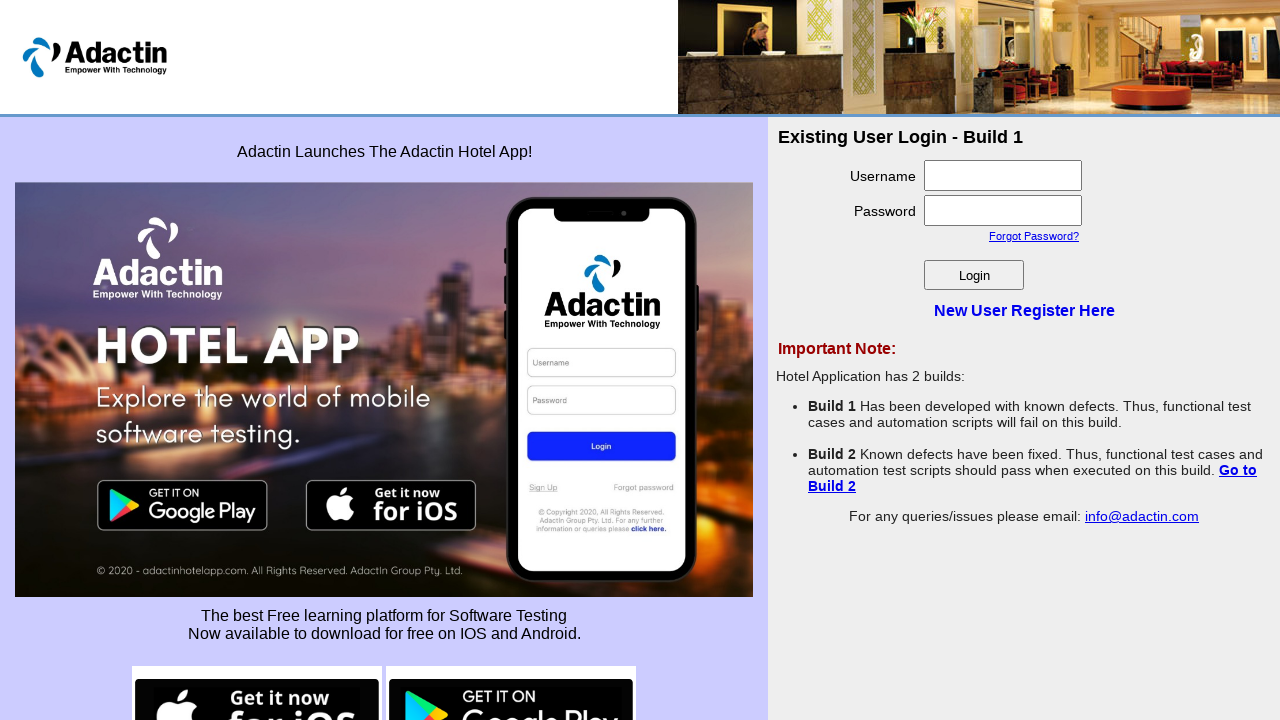

Clicked on 'New User Register Here' link to access registration page at (1024, 310) on text=New User Register Here
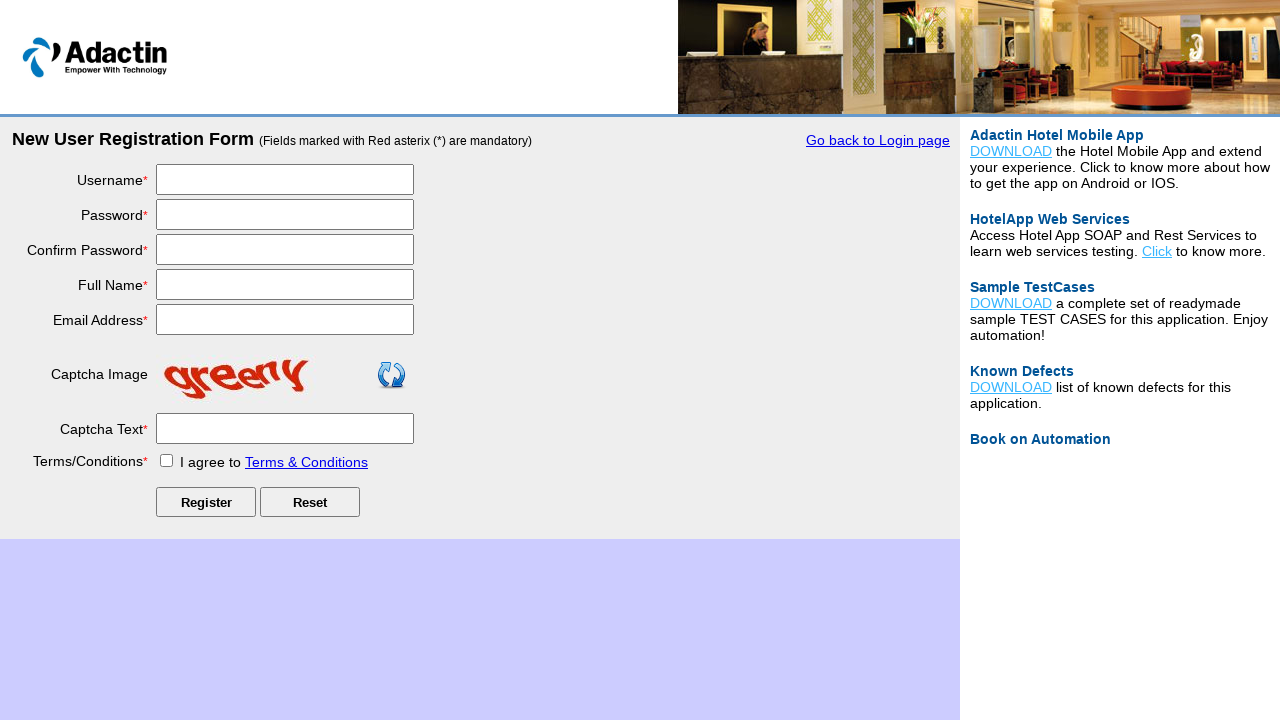

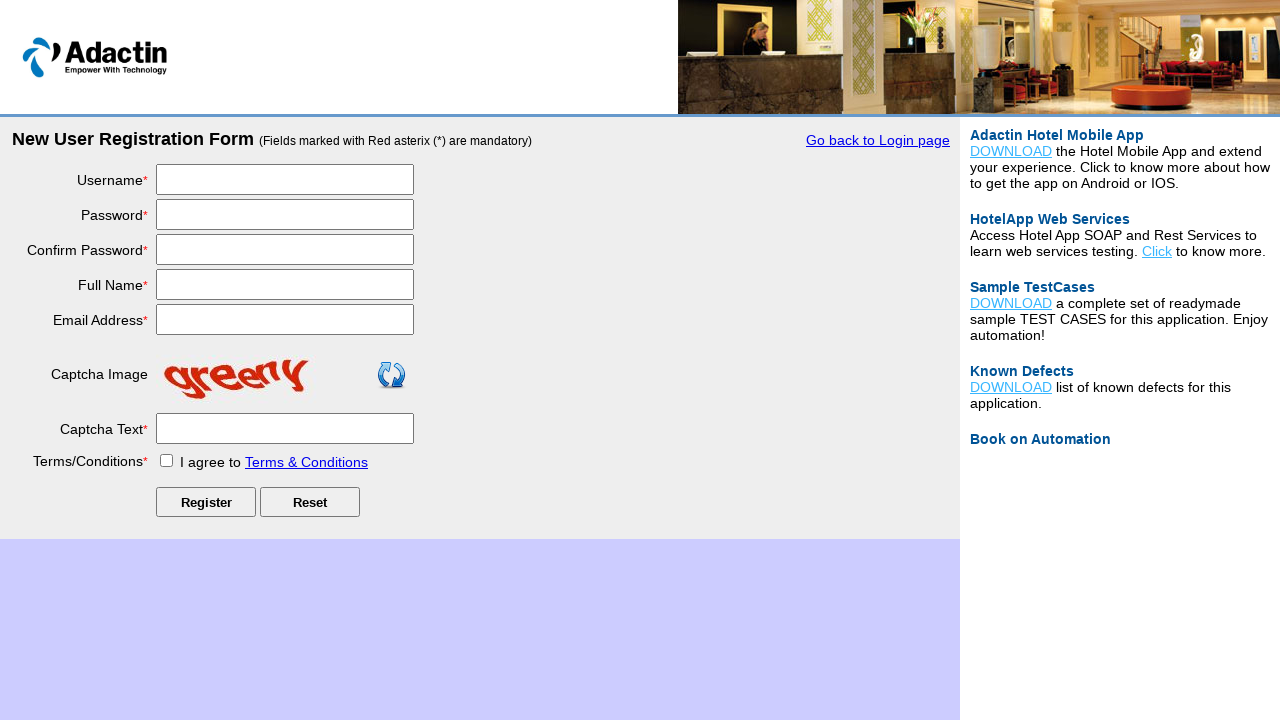